Tests switching into an iframe, interacting with content, then switching back to the main page and clicking an element

Starting URL: https://the-internet.herokuapp.com/iframe

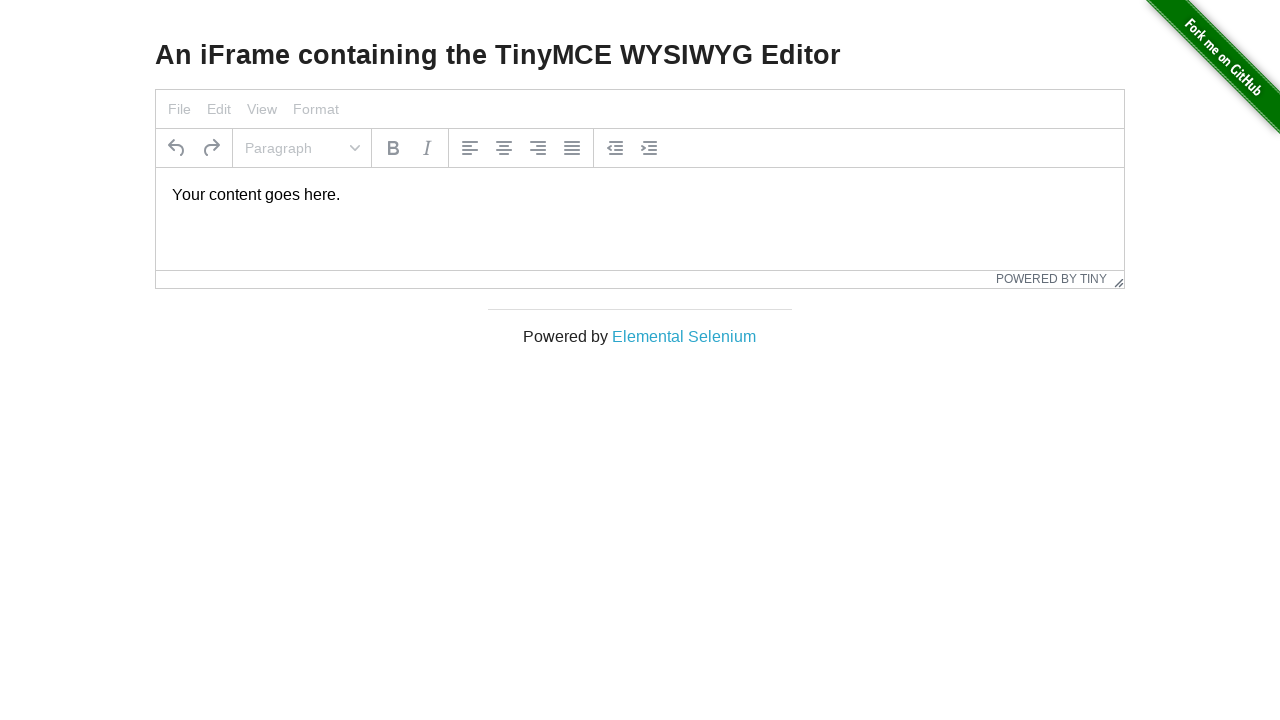

Located iframe with TinyMCE editor
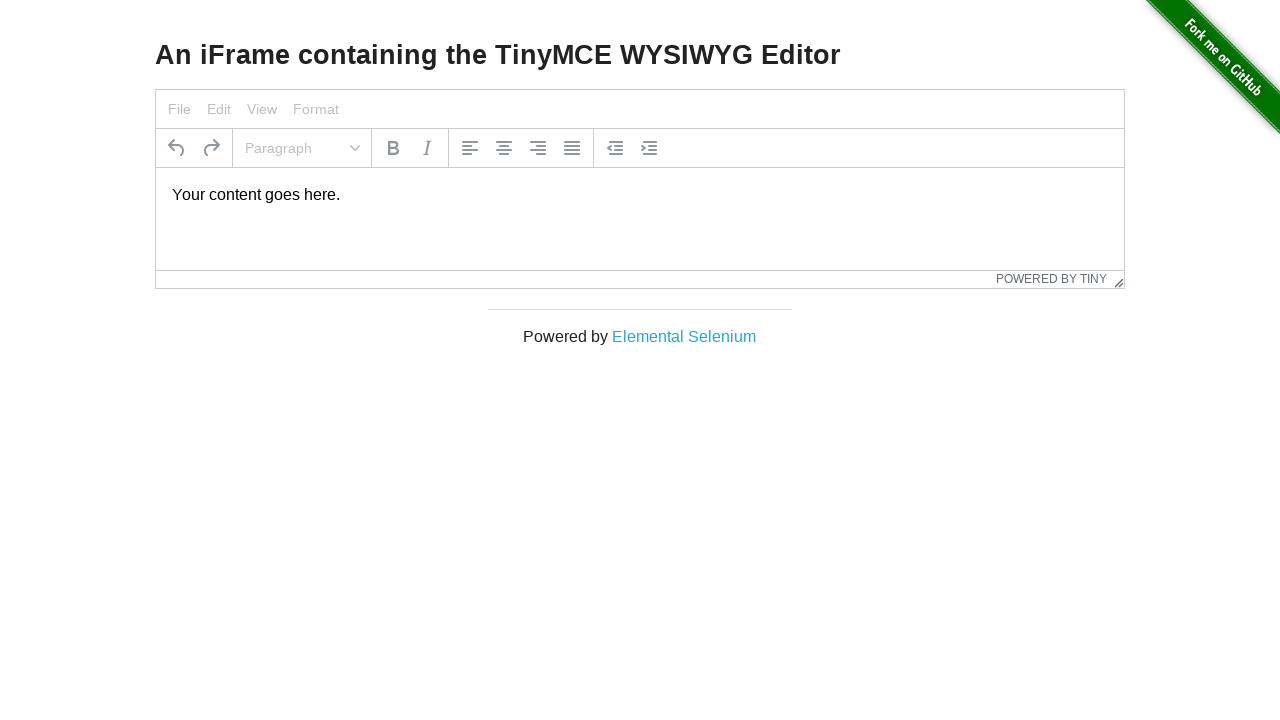

Waited for paragraph element in TinyMCE iframe to load
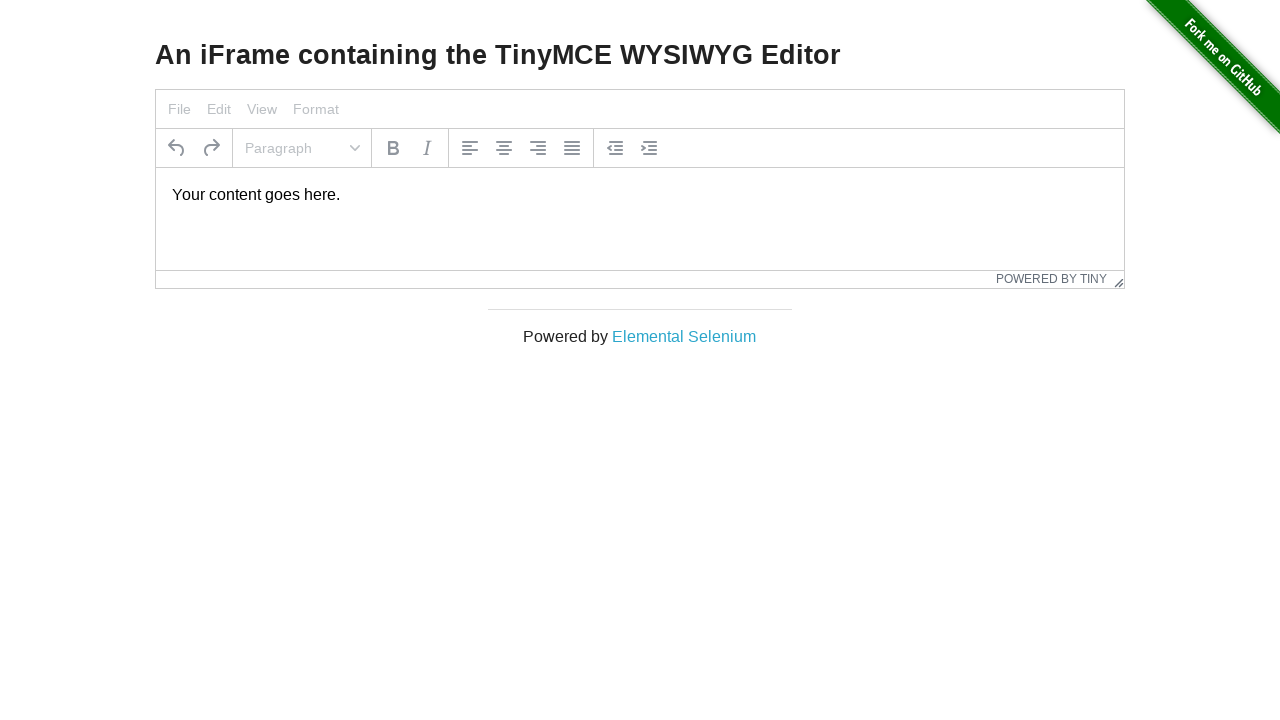

Clicked 'Elemental Selenium' link to exit iframe and return to main page at (684, 336) on xpath=//*[.='Elemental Selenium']
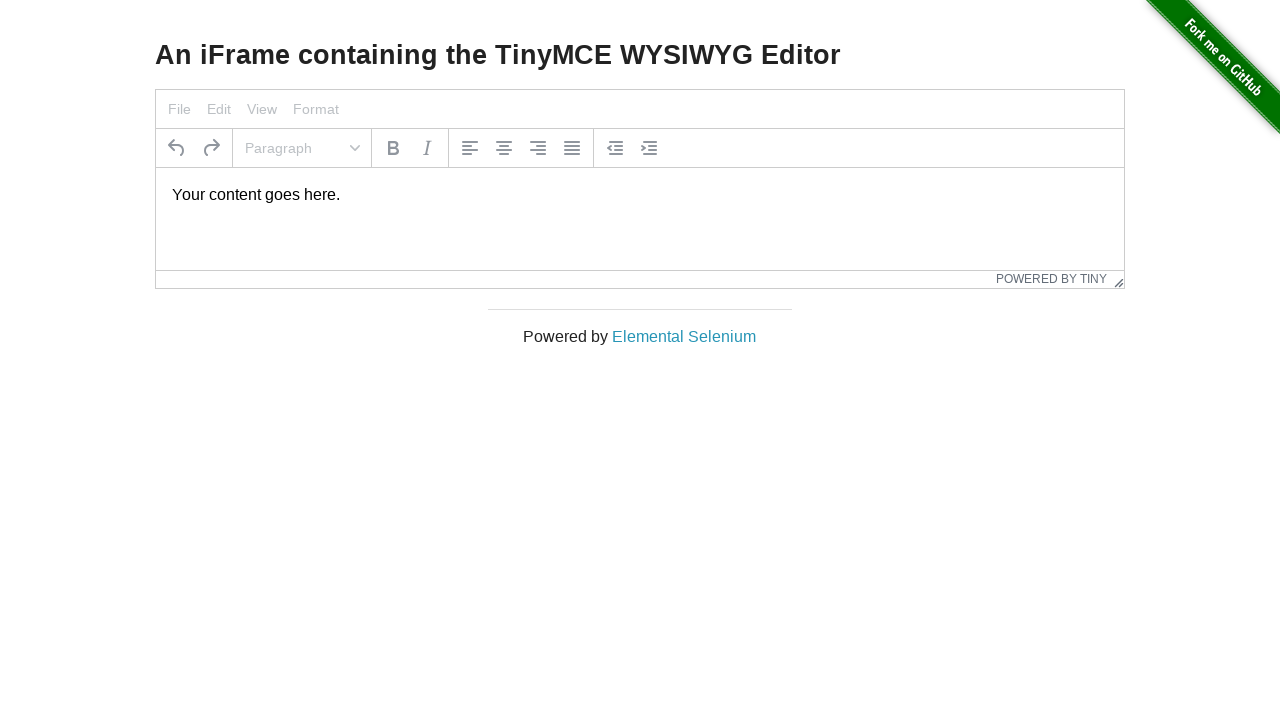

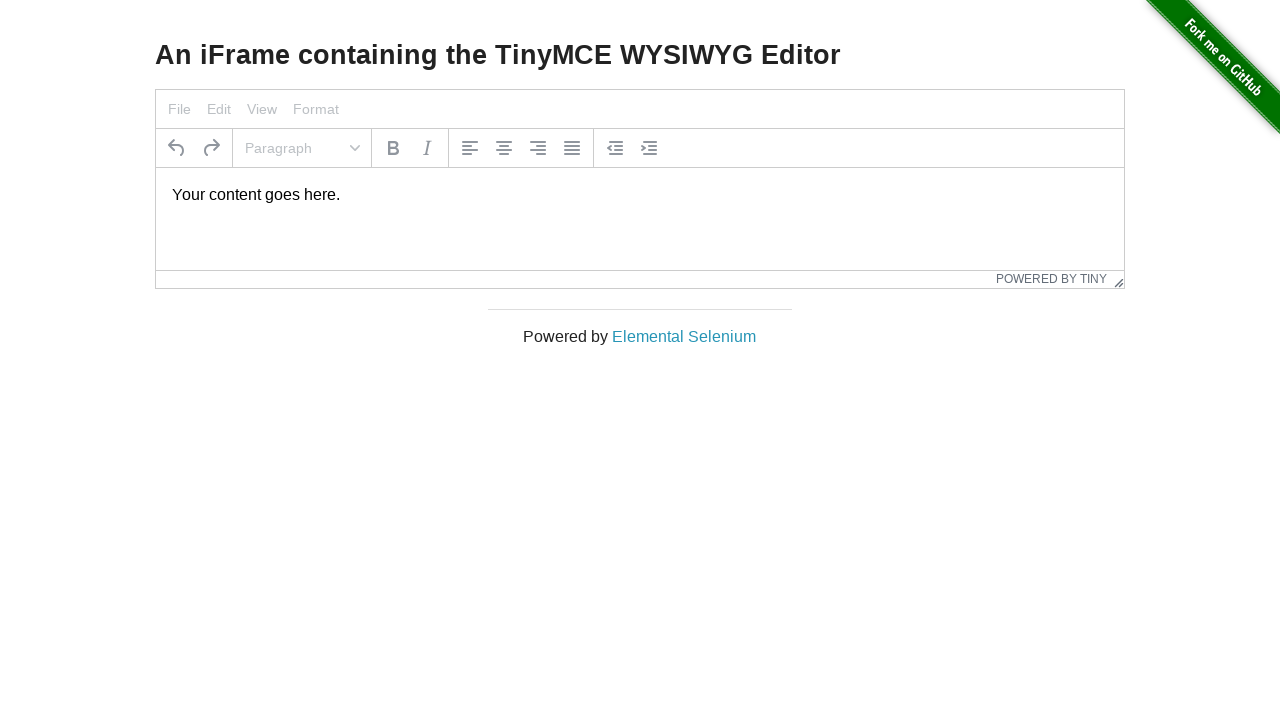